Tests radio button selection functionality by clicking on the "Yes" radio button option

Starting URL: https://demoqa.com/radio-button

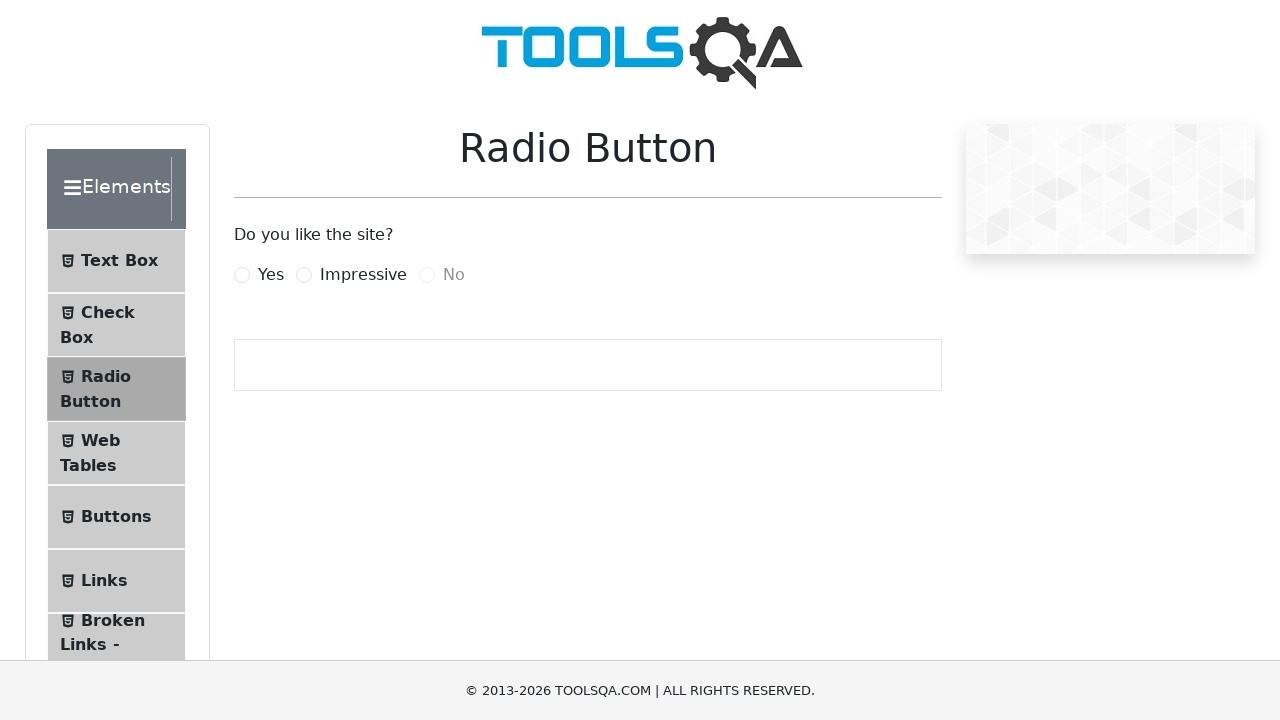

Clicked the 'Yes' radio button using forced click at (242, 275) on #yesRadio
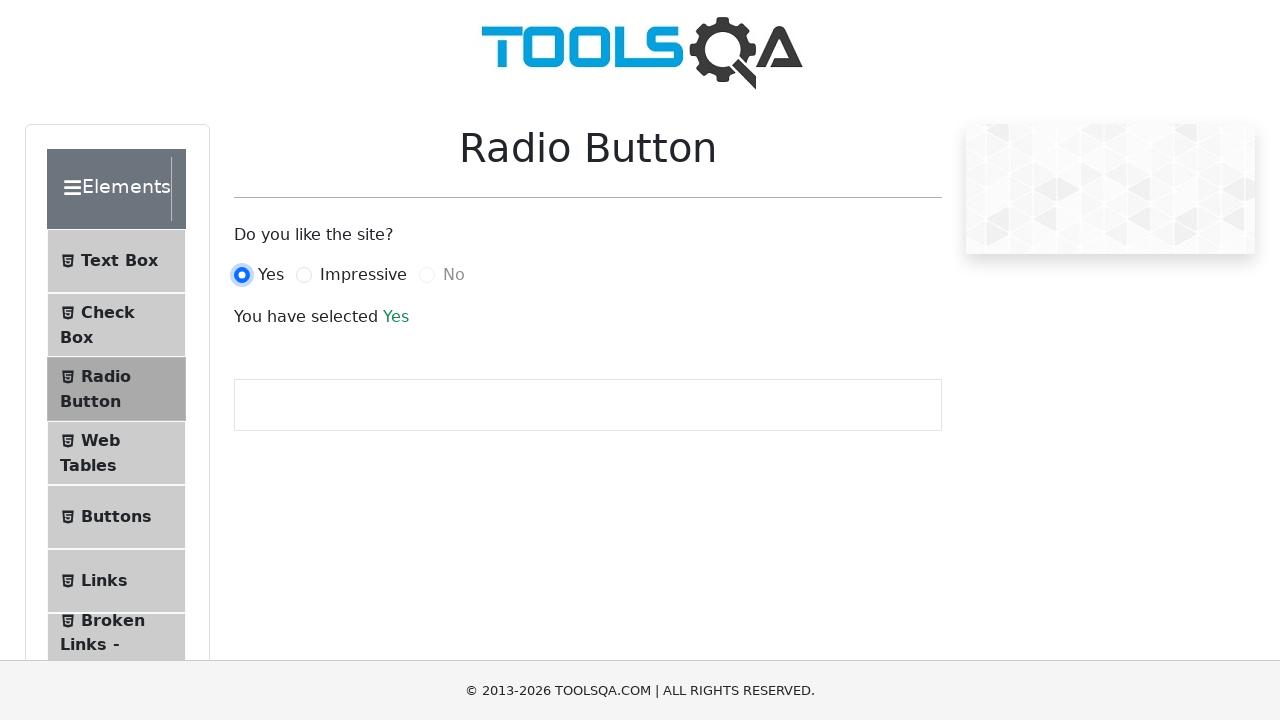

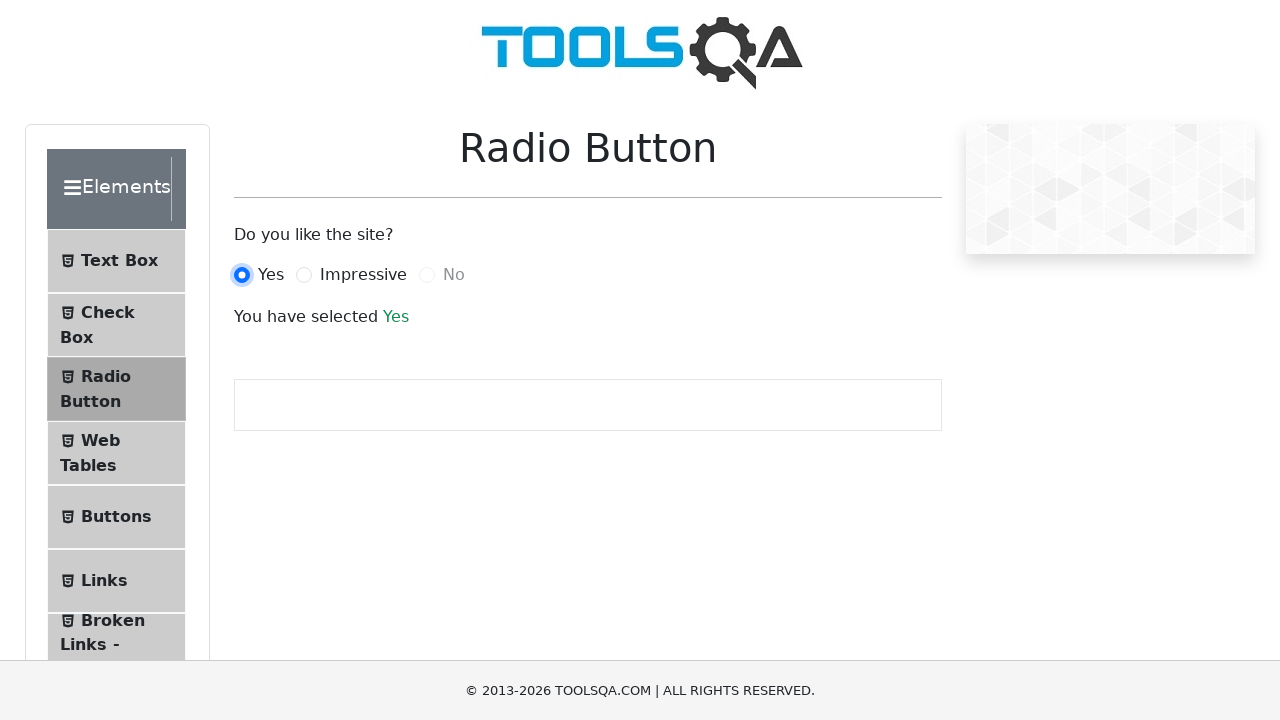